Tests adding a new task "Cypress" to the todo list by typing in the input field and clicking the Add button

Starting URL: https://lambdatest.github.io/sample-todo-app/

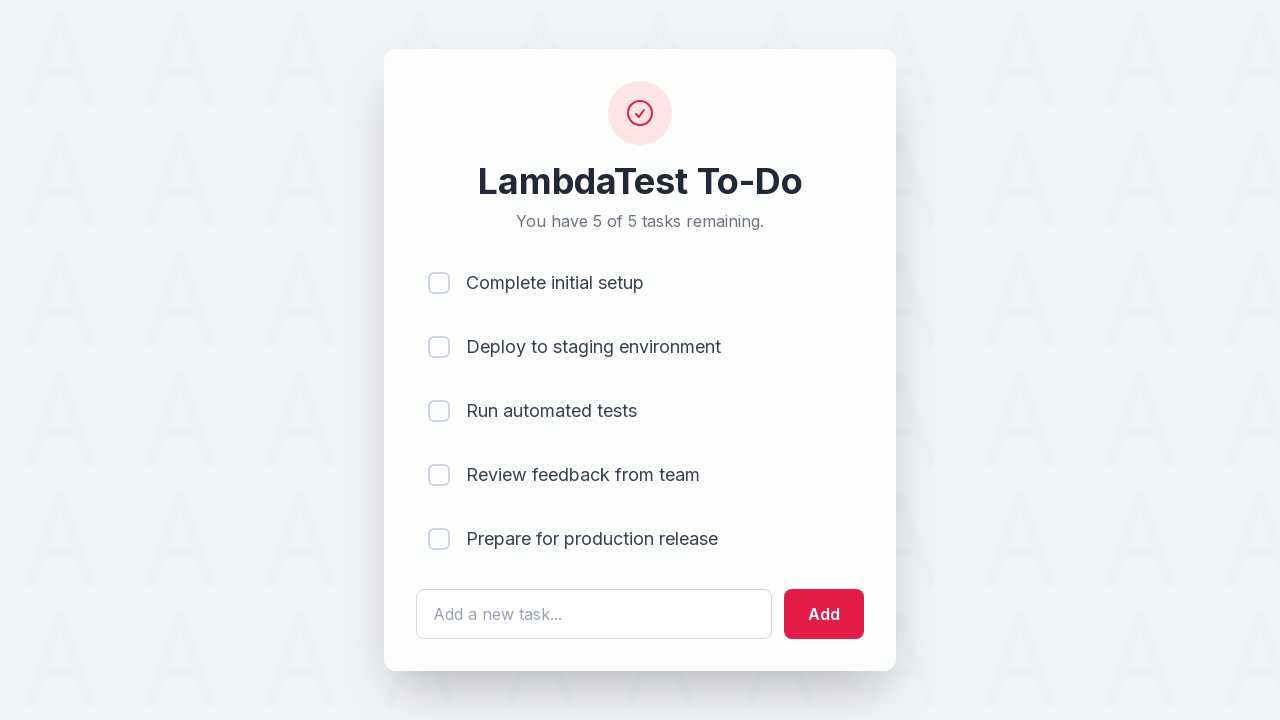

Filled input field with task name 'Cypress' on #sampletodotext
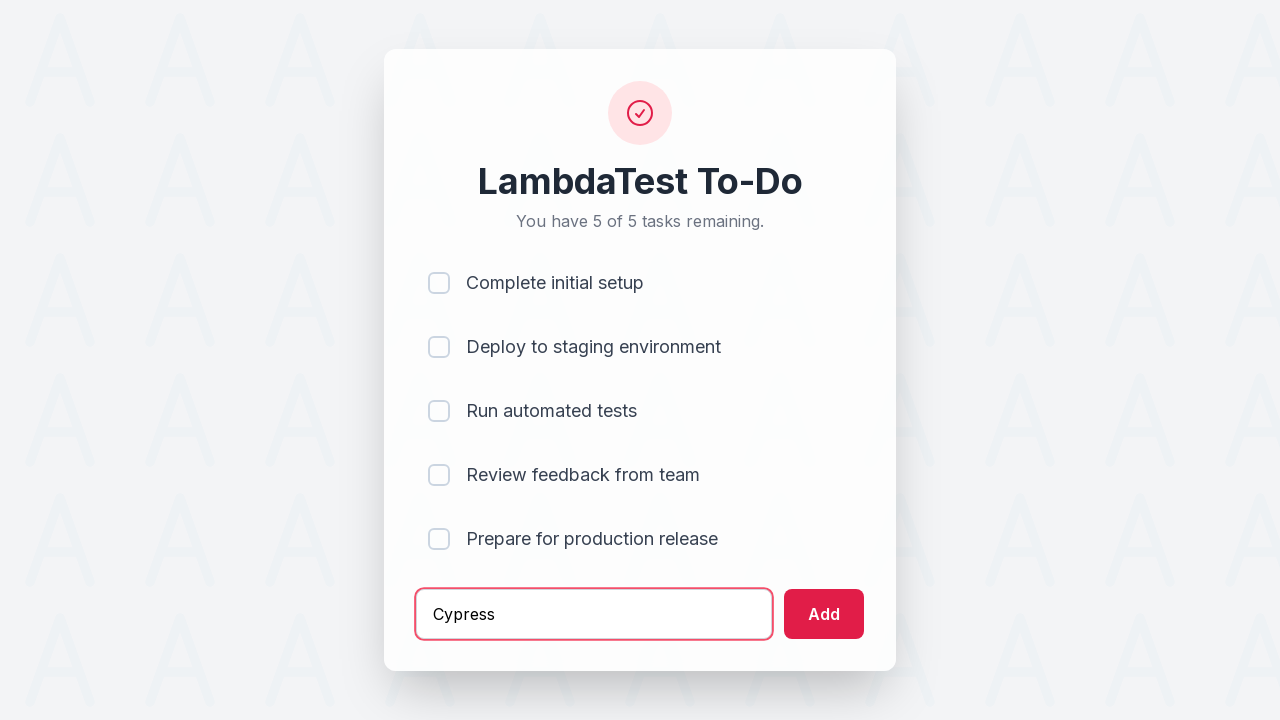

Clicked Add button to submit the task at (824, 614) on input[type='submit']
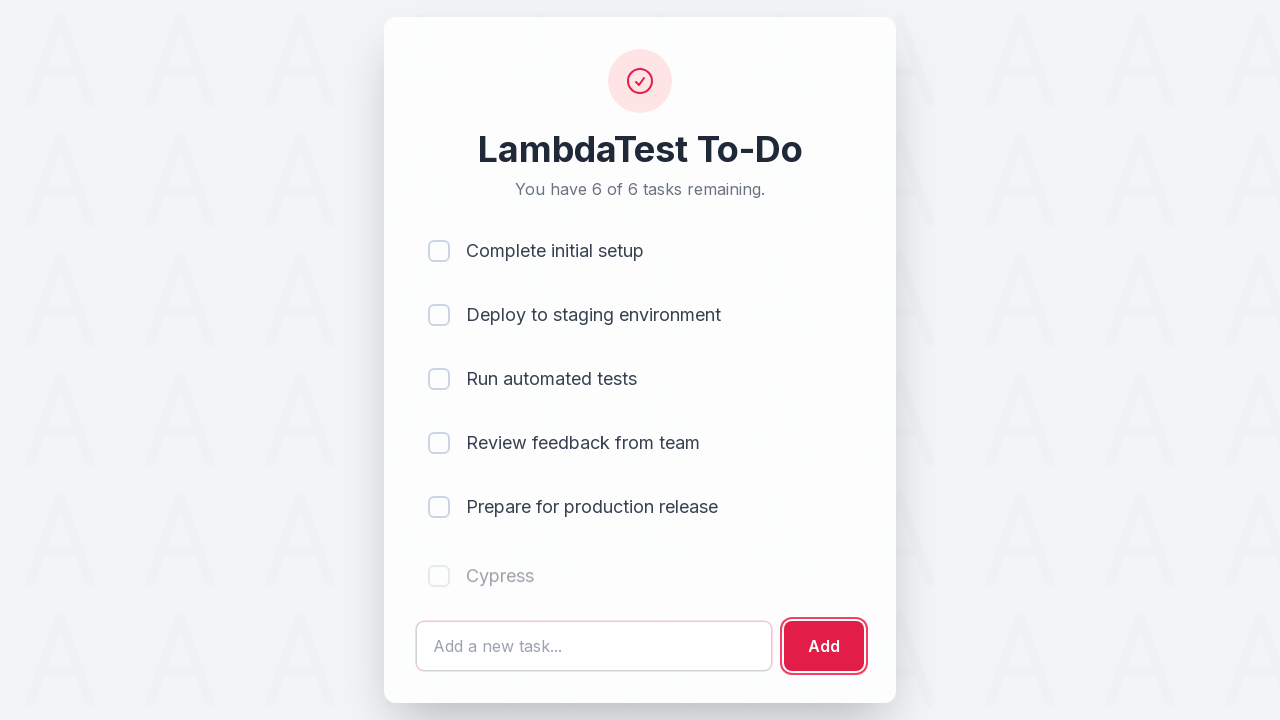

Verified that 'Cypress' task was successfully added to the todo list
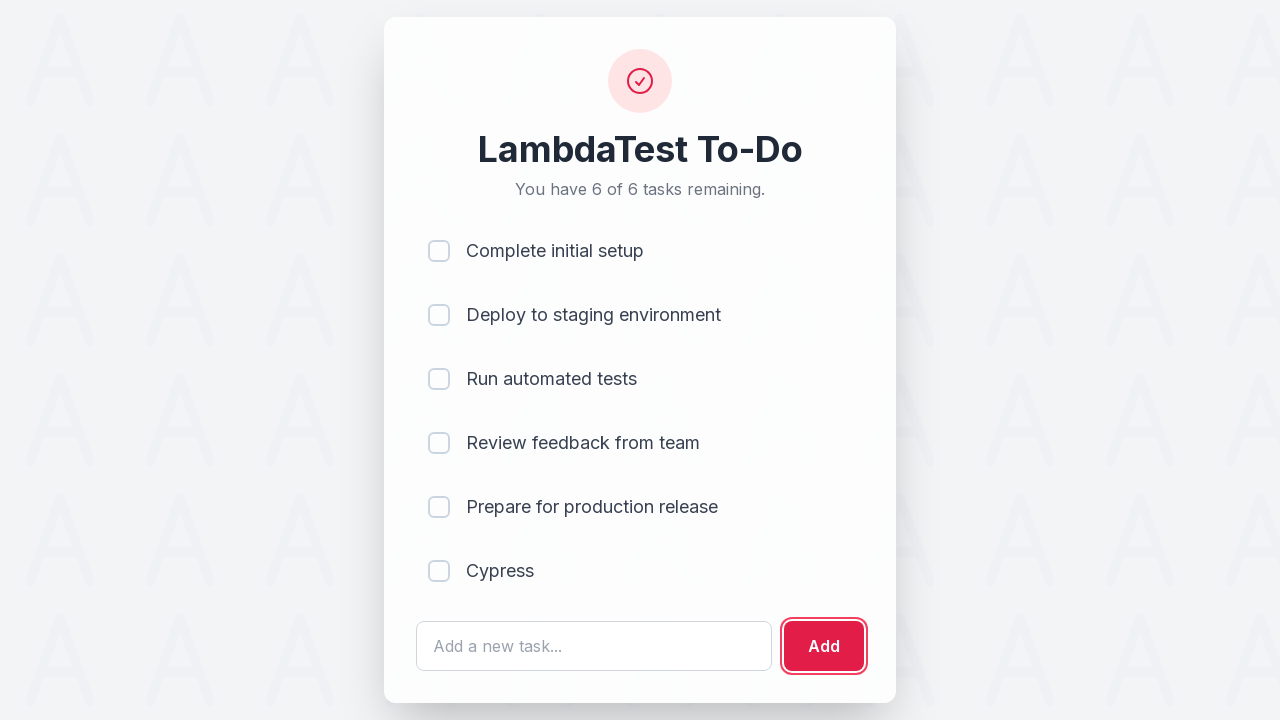

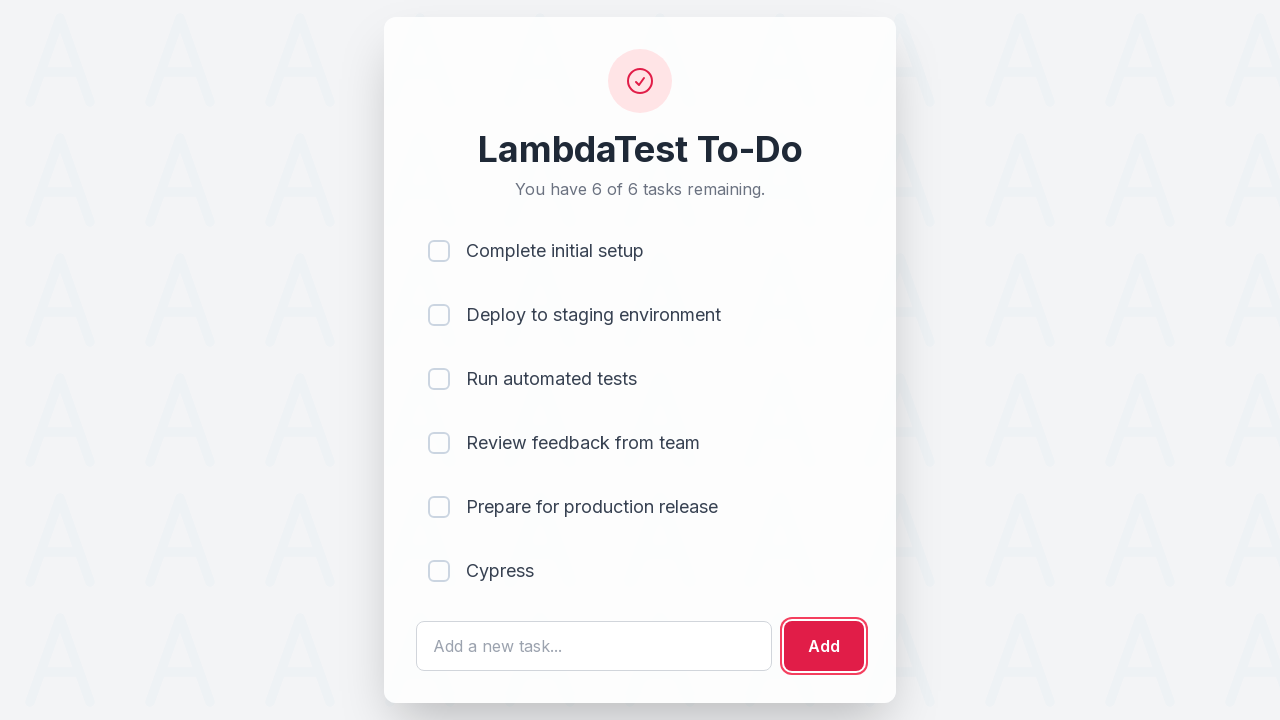